Tests nested iframe navigation by clicking on the Nested Frames link, switching into nested frames (frame-top then frame-middle), and verifying the content element is accessible.

Starting URL: http://the-internet.herokuapp.com/

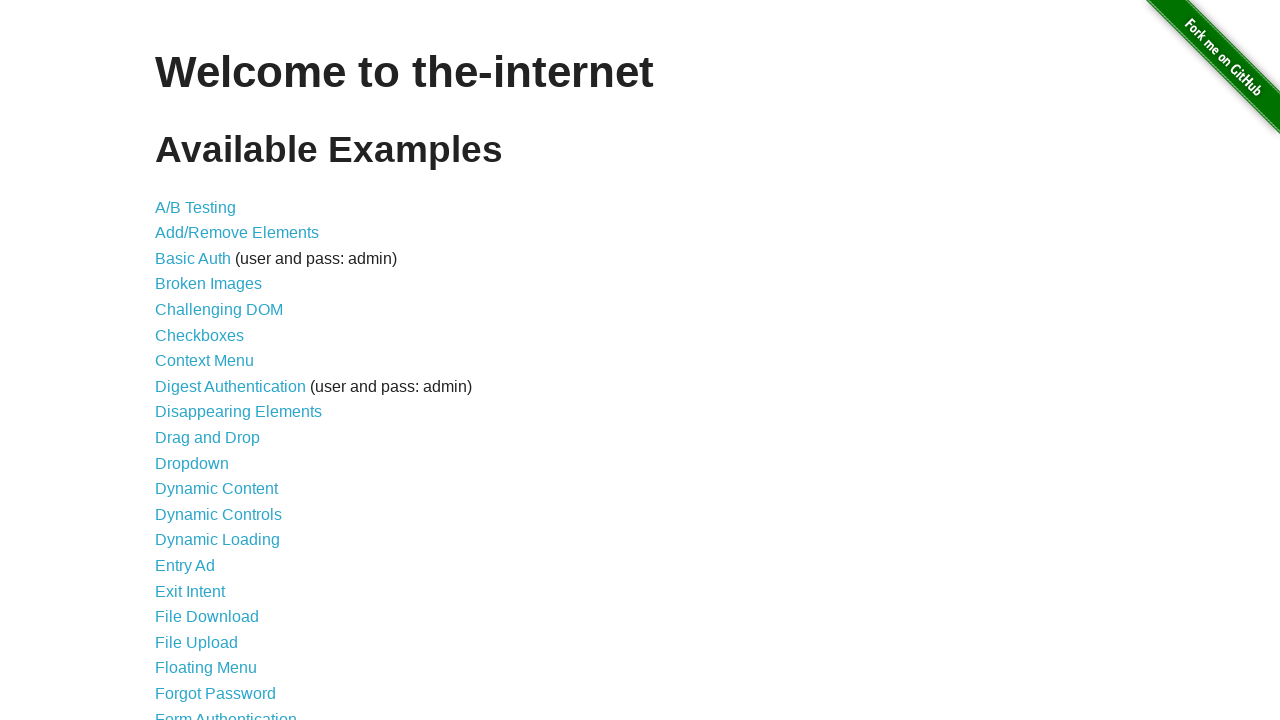

Clicked on 'Nested Frames' link at (210, 395) on text=Nested Frames
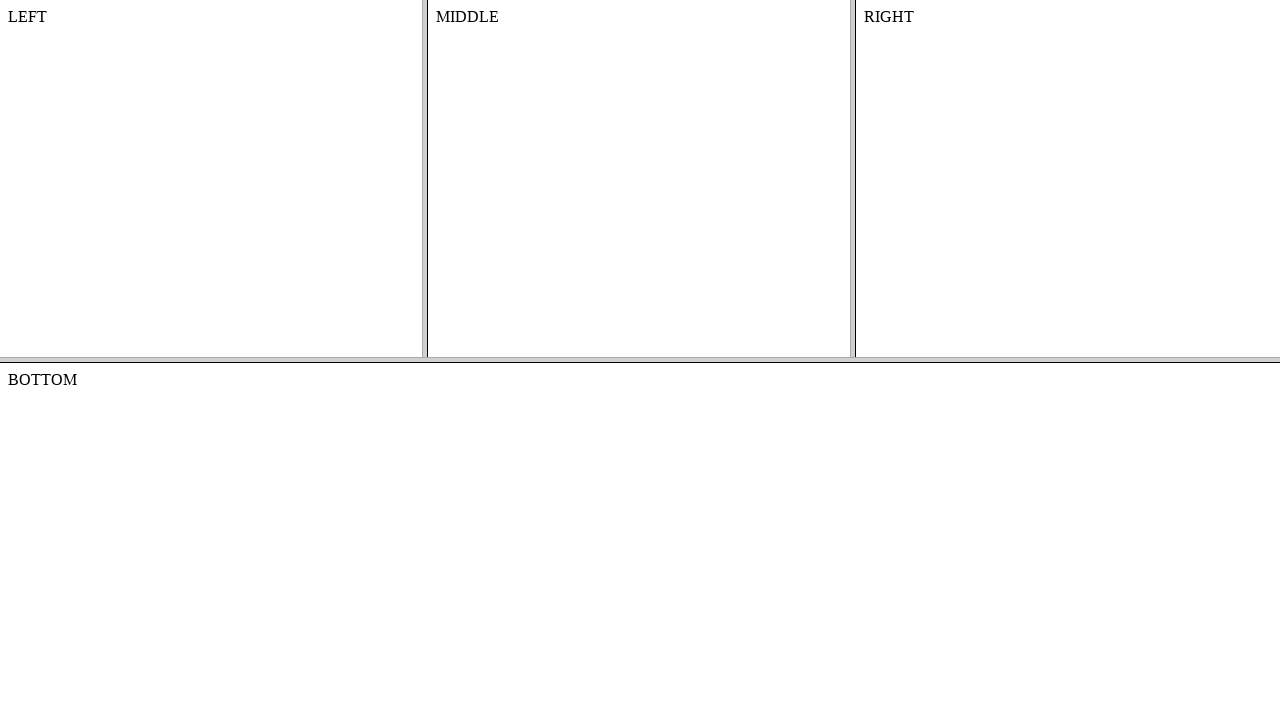

Page loaded with domcontentloaded state
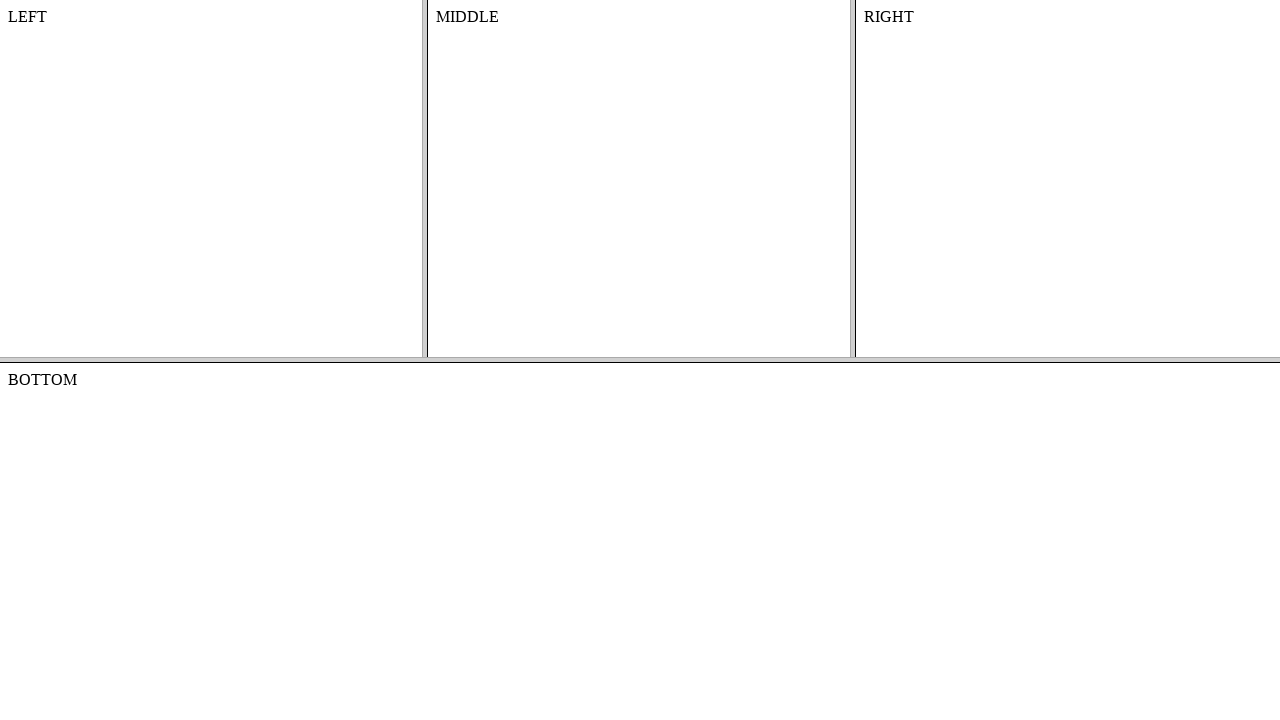

Located frame-top frame
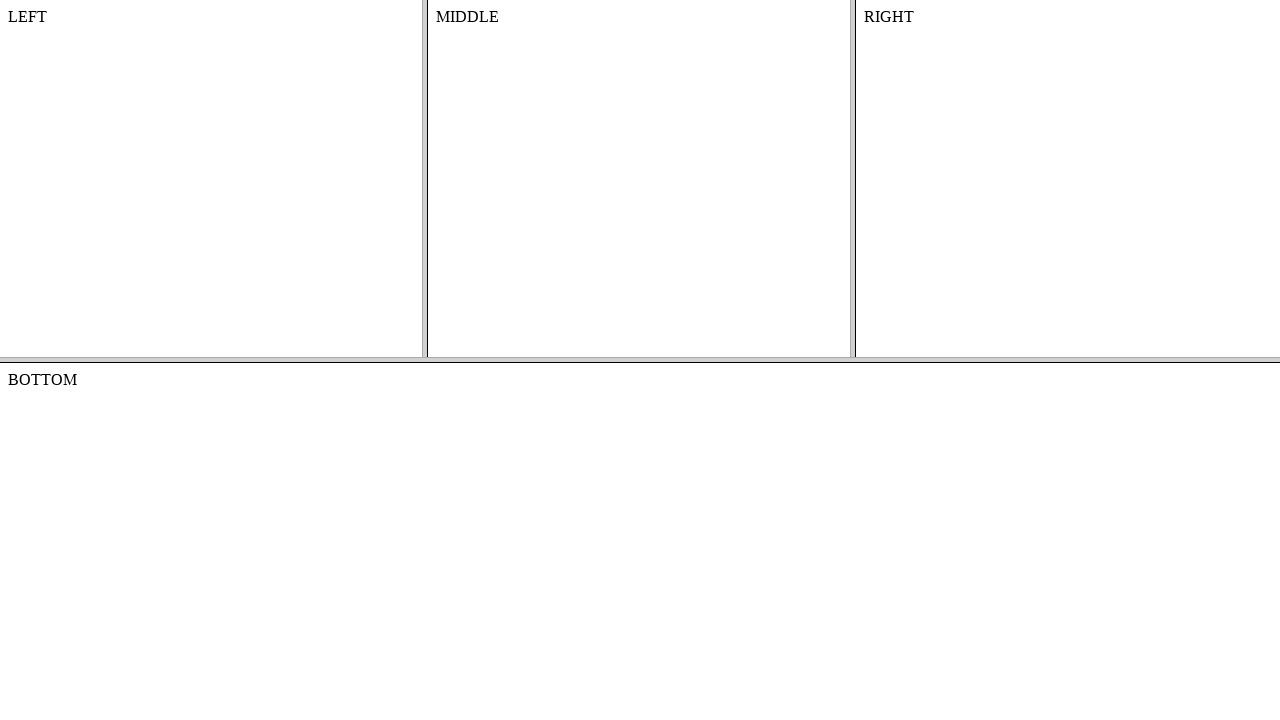

Located frame-middle frame within frame-top
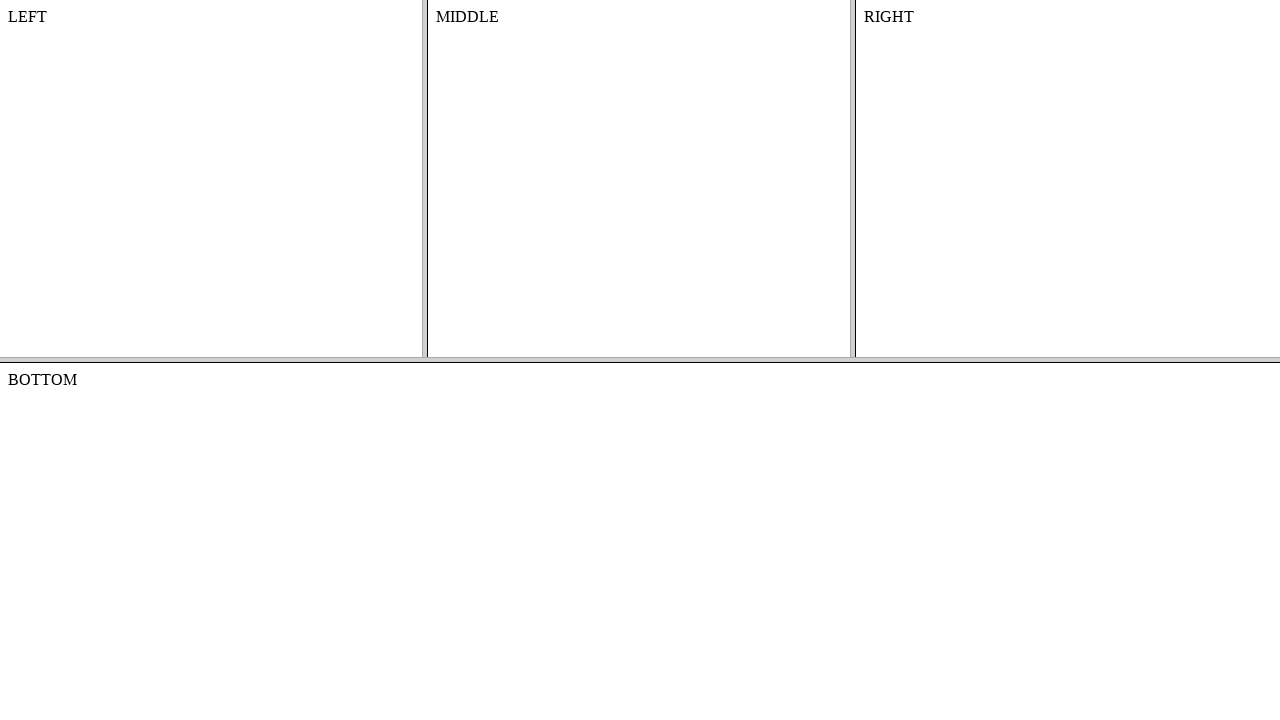

Located #content element in frame-middle
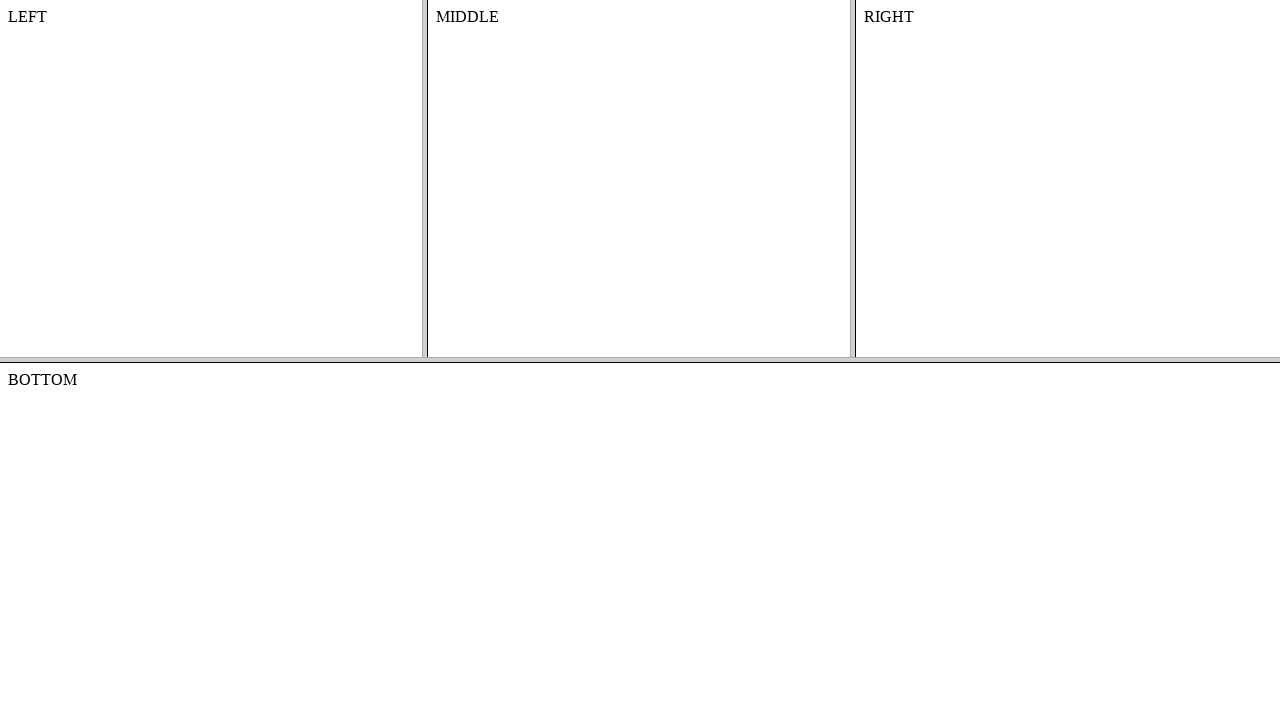

Content element is ready and visible
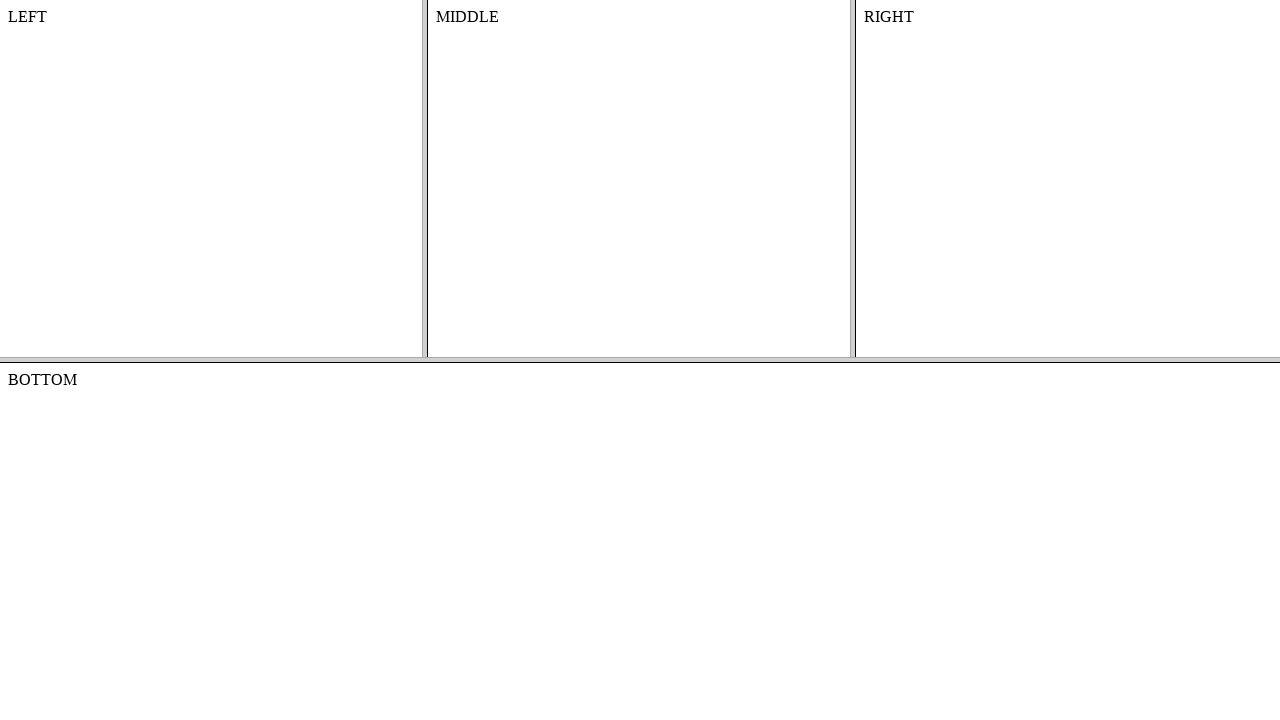

Verified that content element contains text
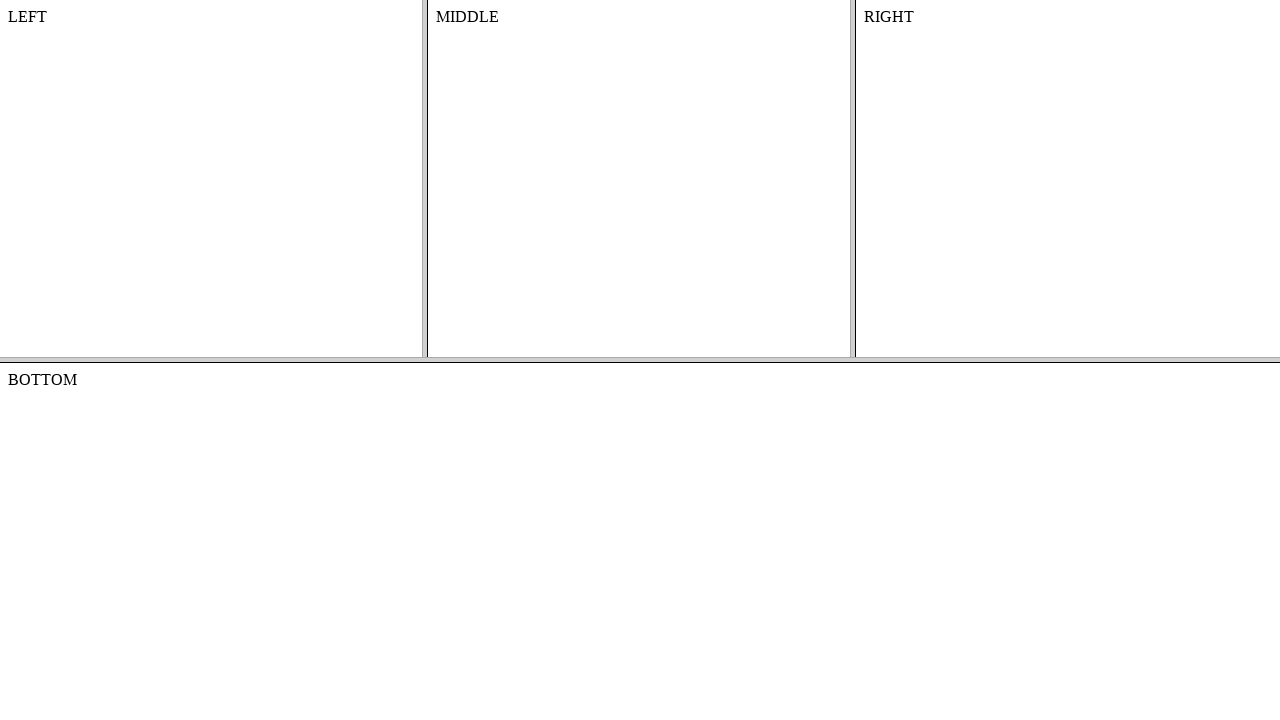

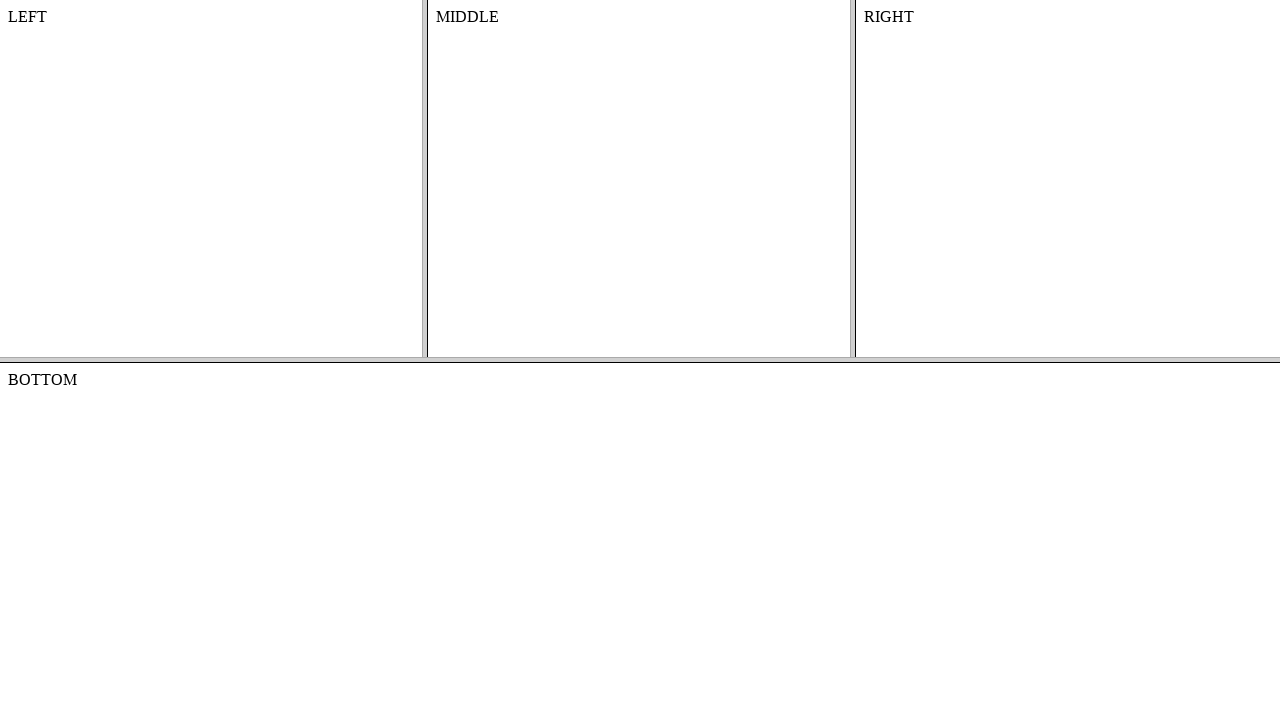